Tests JavaScript confirm dialog handling by navigating to the JavaScript Alerts page, triggering a confirm dialog, accepting it, and verifying the result message displays correctly.

Starting URL: https://the-internet.herokuapp.com/

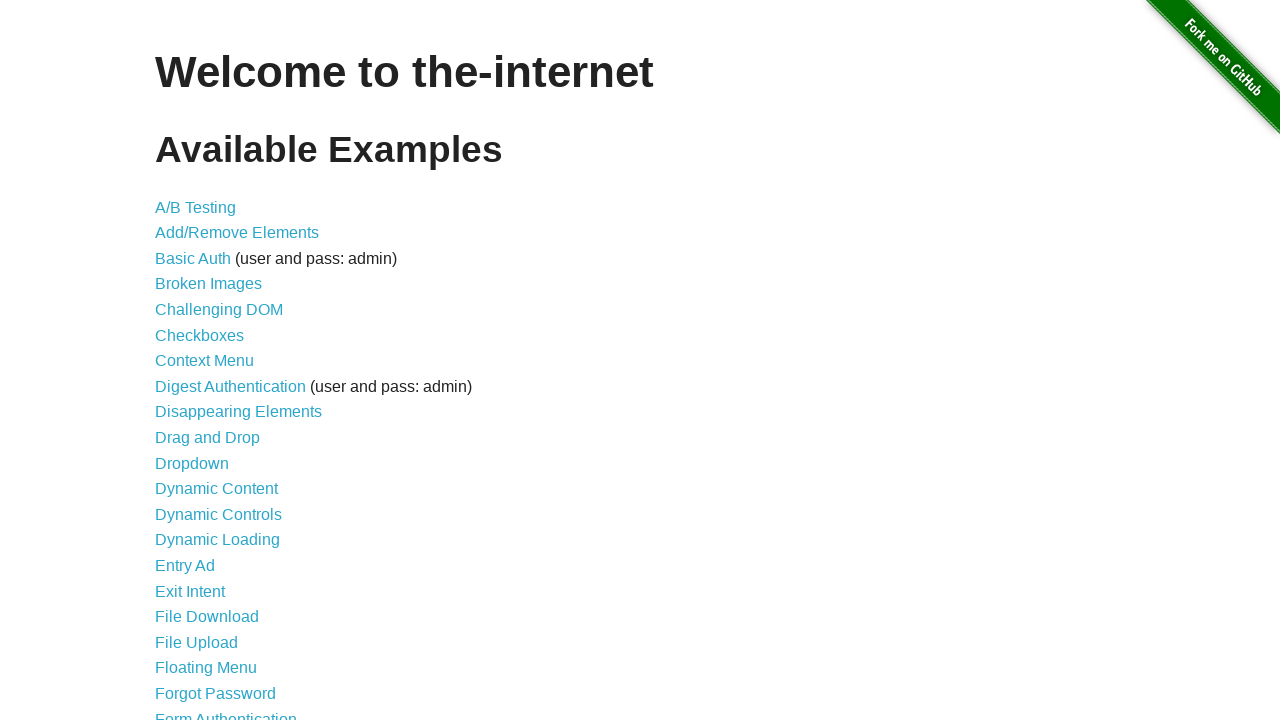

Clicked JavaScript Alerts link to navigate to the alerts page at (214, 361) on xpath=//a[text()='JavaScript Alerts']
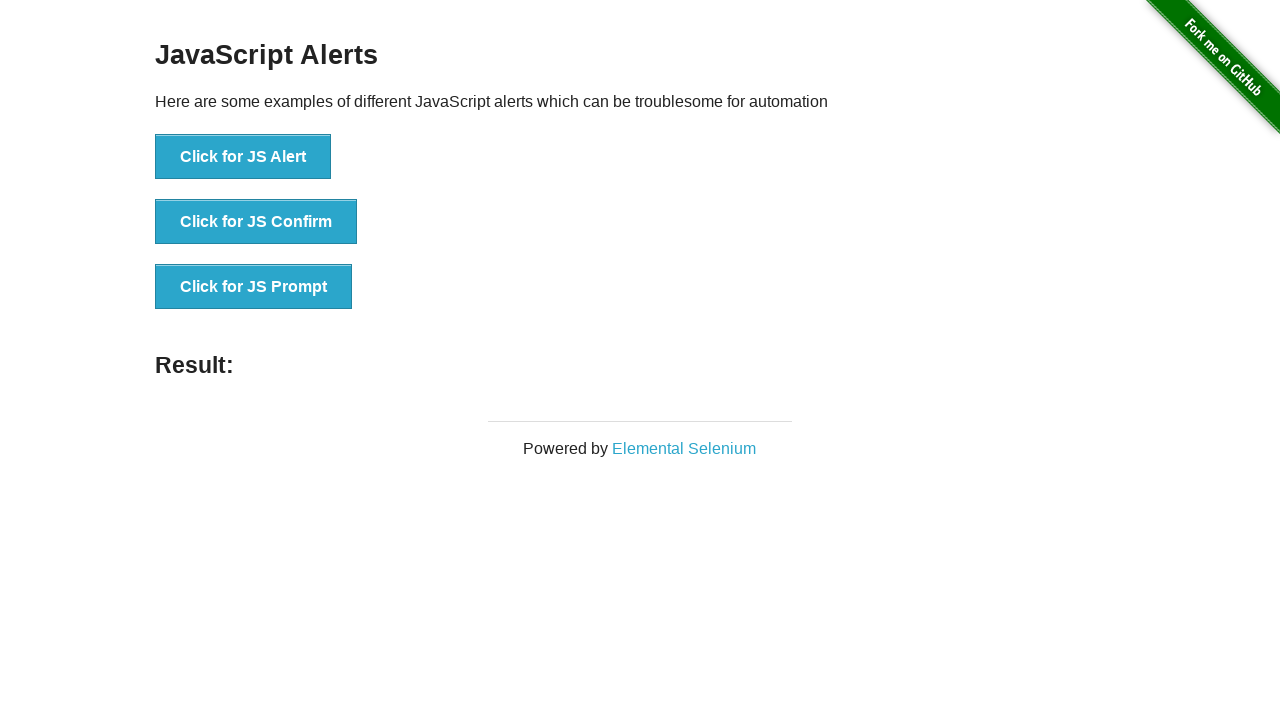

Clicked JS Confirm button to trigger the dialog at (256, 222) on xpath=//button[text()='Click for JS Confirm']
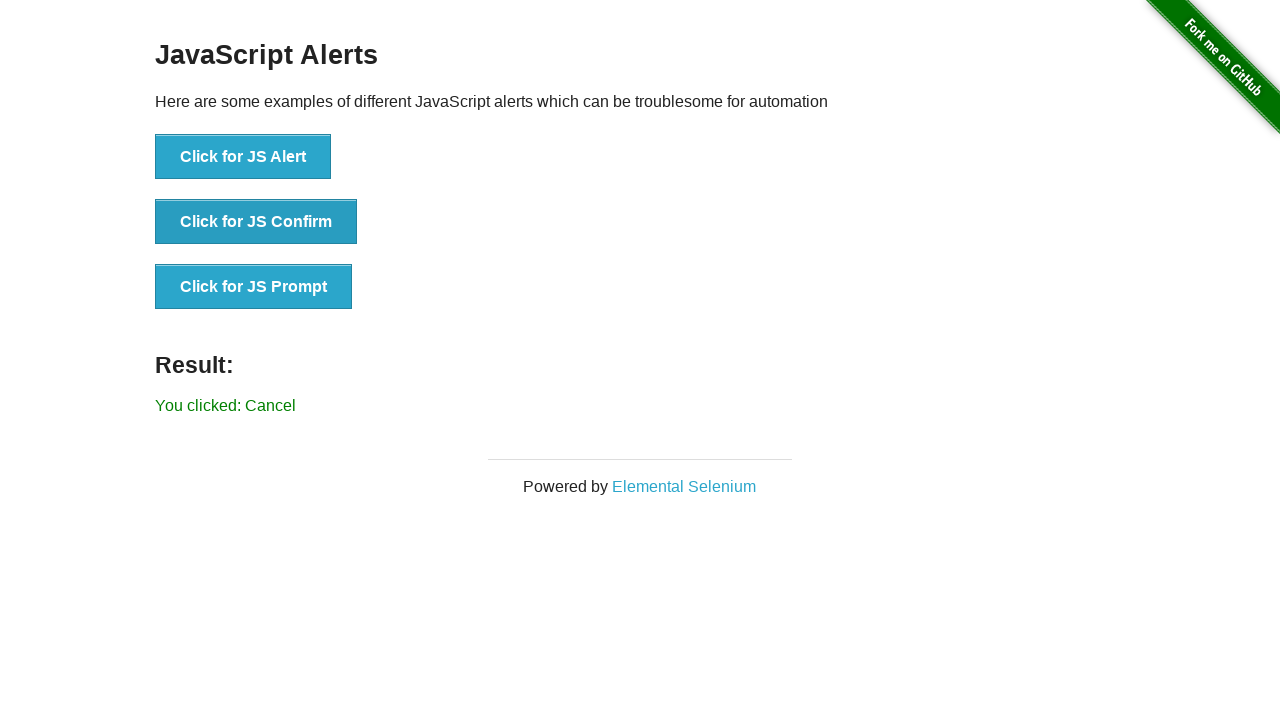

Set up dialog handler to accept the confirm dialog
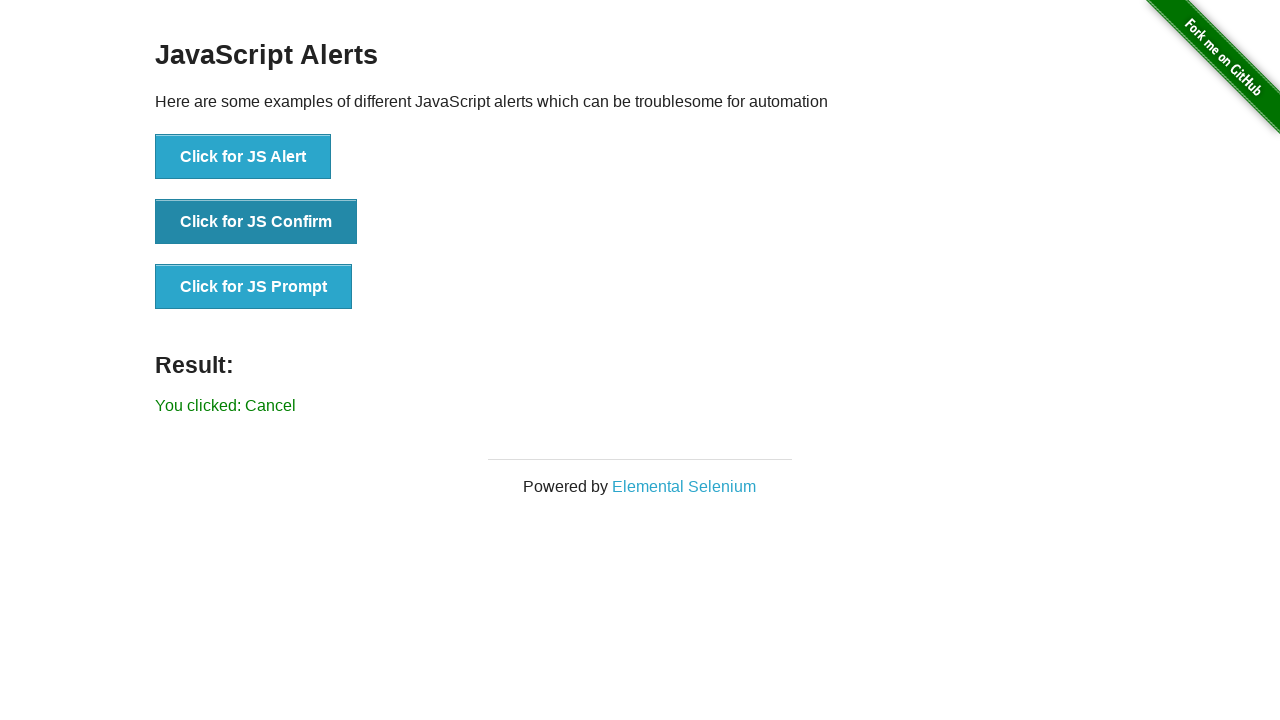

Clicked JS Confirm button again to trigger the dialog with handler active at (256, 222) on internal:role=button[name="Click for JS Confirm"i]
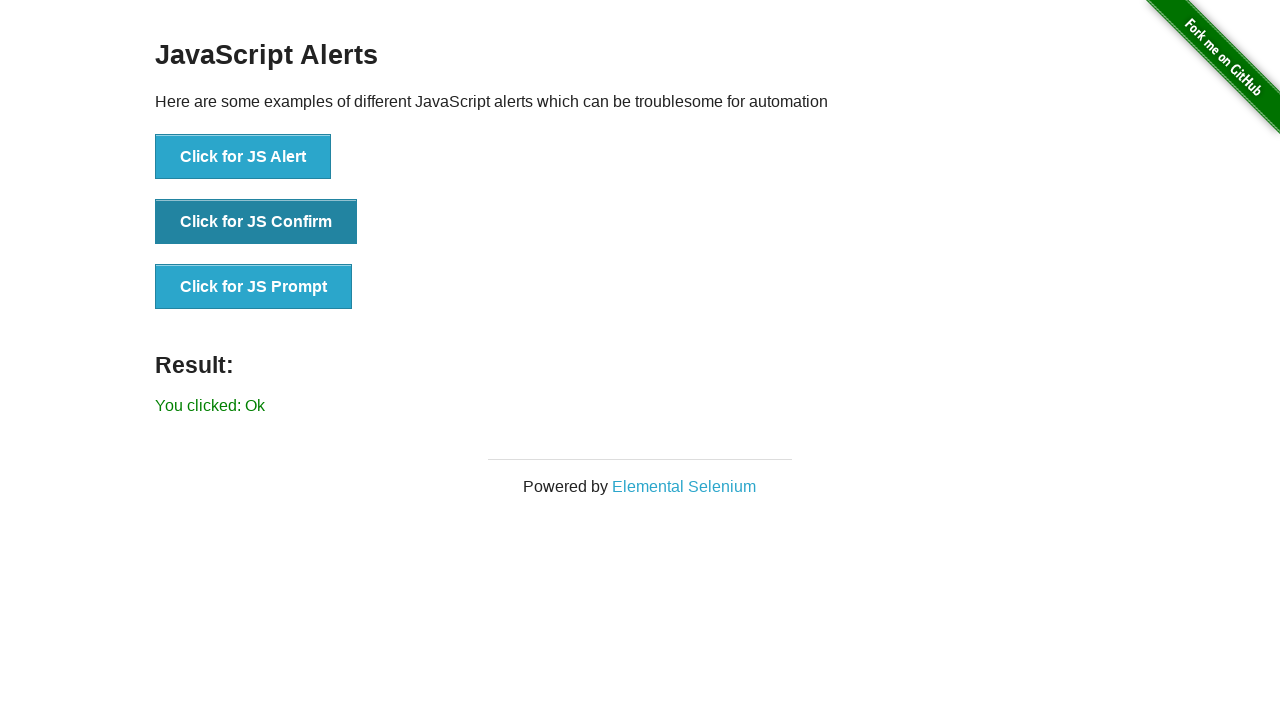

Result message element loaded
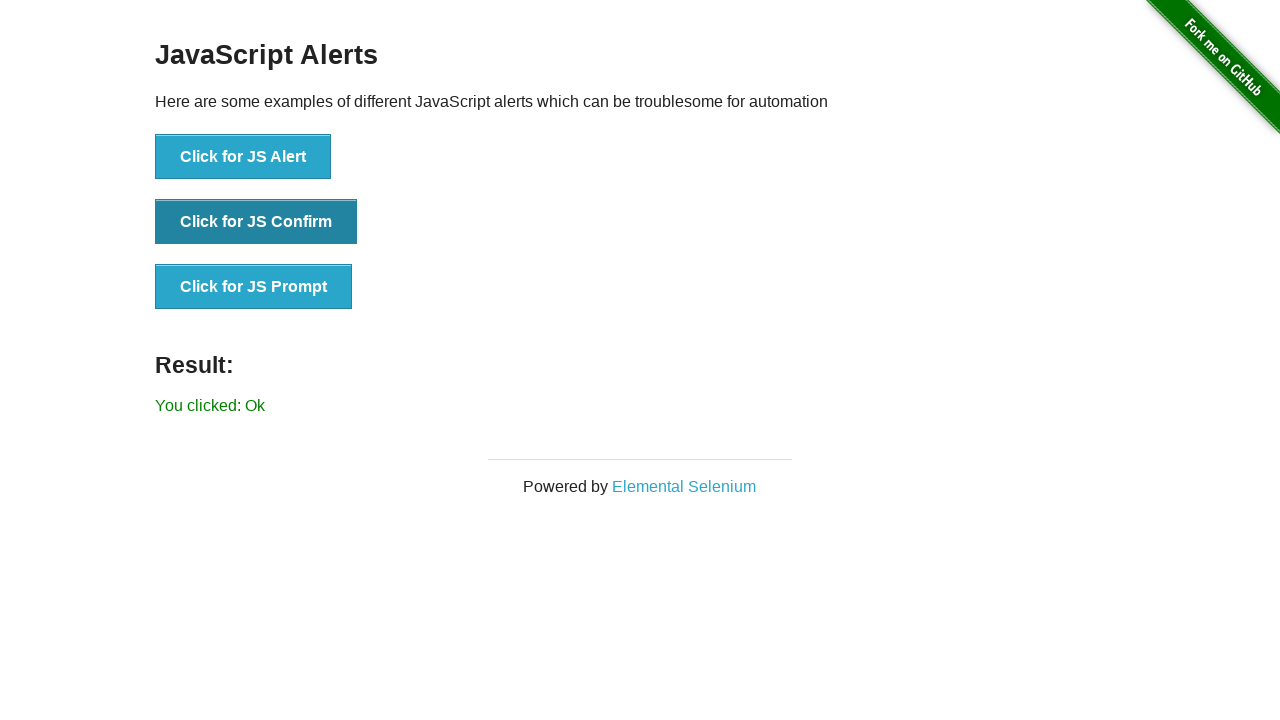

Retrieved result text: 'You clicked: Ok'
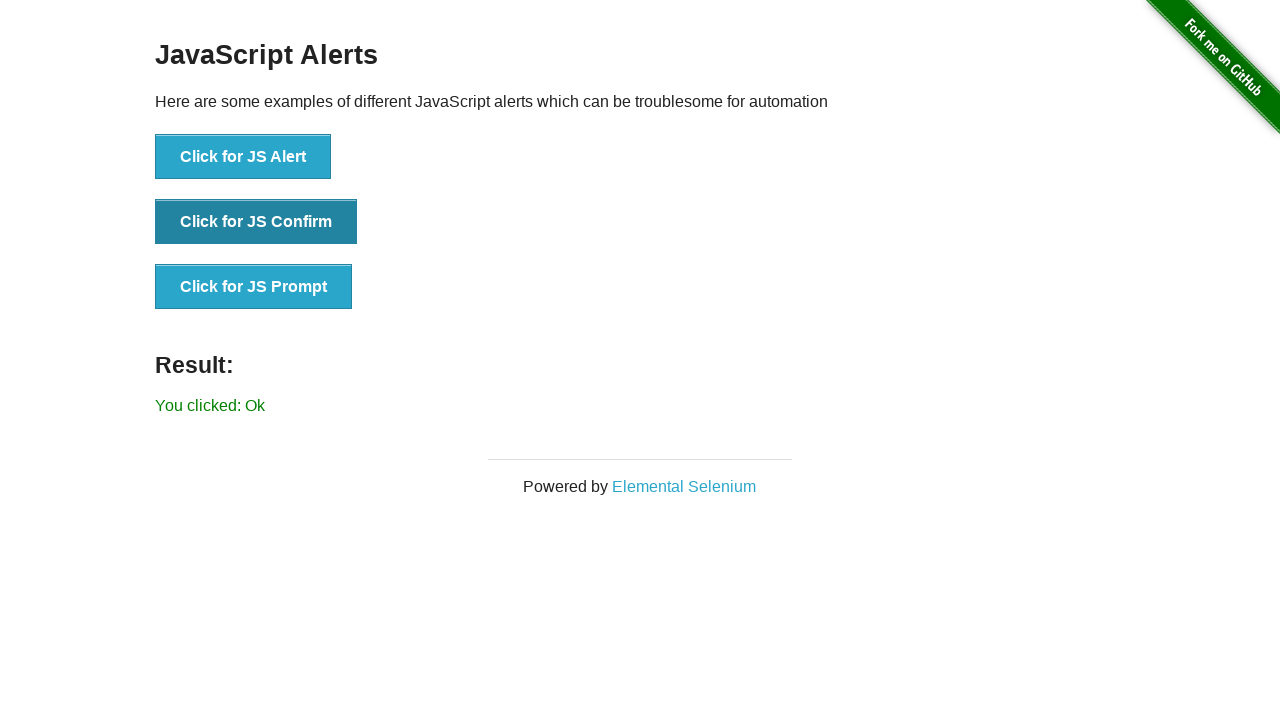

Verified that result message displays 'You clicked: Ok' correctly
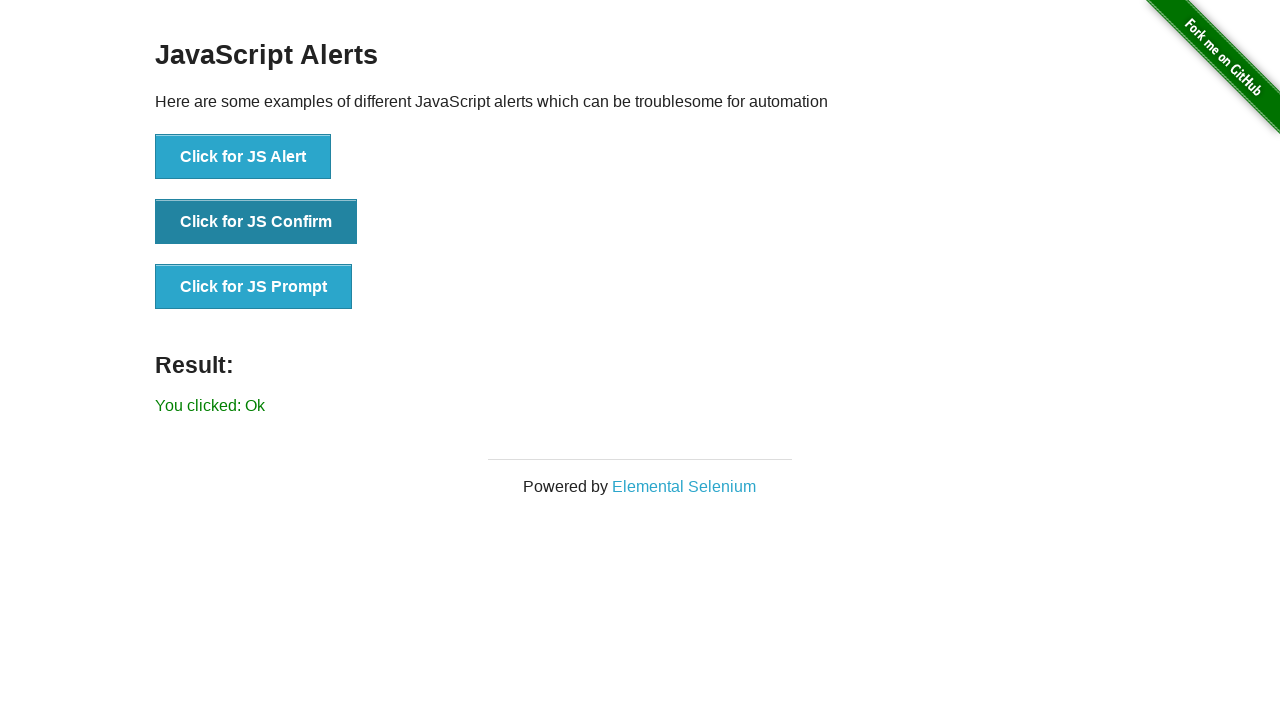

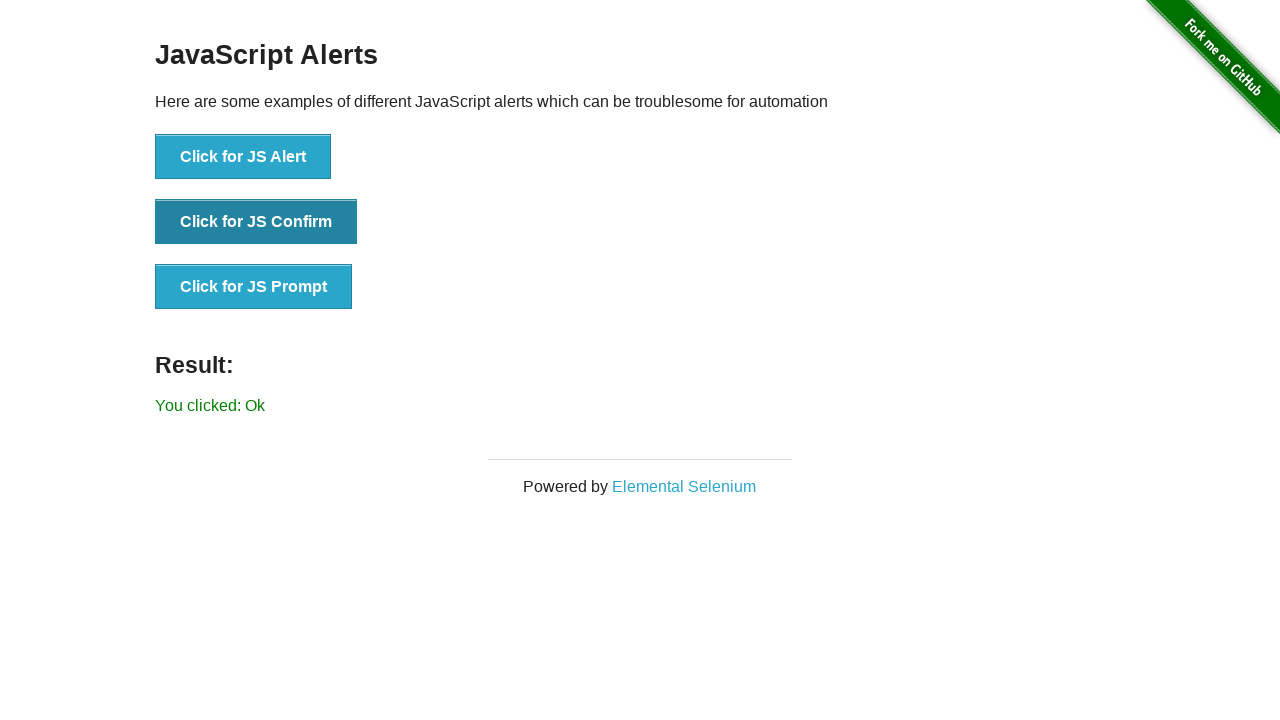